Tests browser alert handling by clicking a Login link that triggers a JavaScript alert and then dismissing the alert popup.

Starting URL: https://licindia.in/

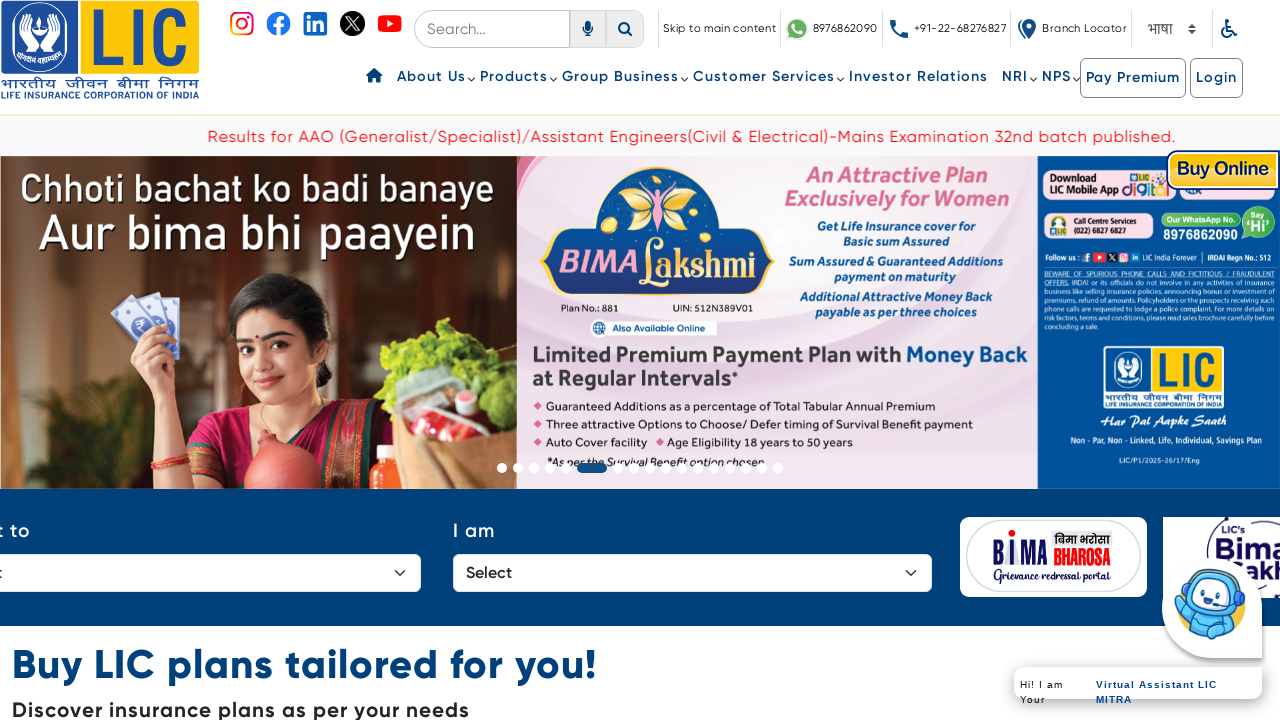

Clicked the second Login link at (1217, 78) on (//a[contains(.,'Login')])[2]
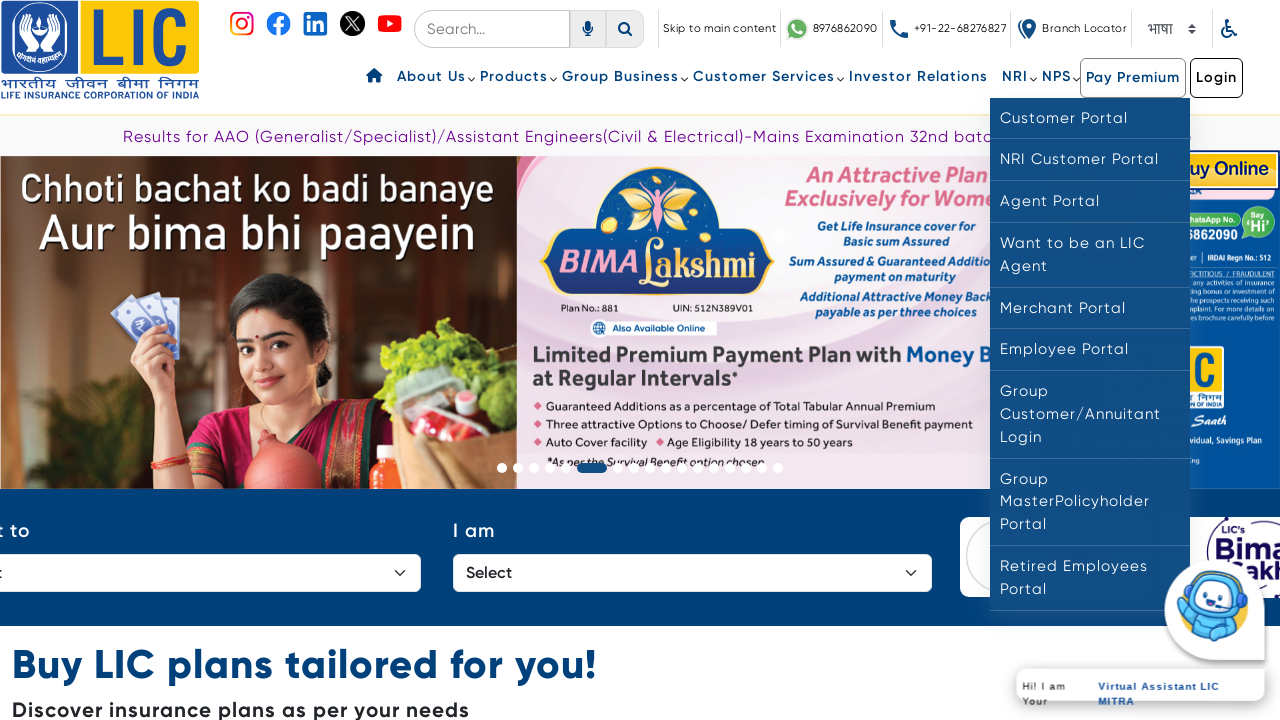

Set up alert dialog handler to dismiss alerts
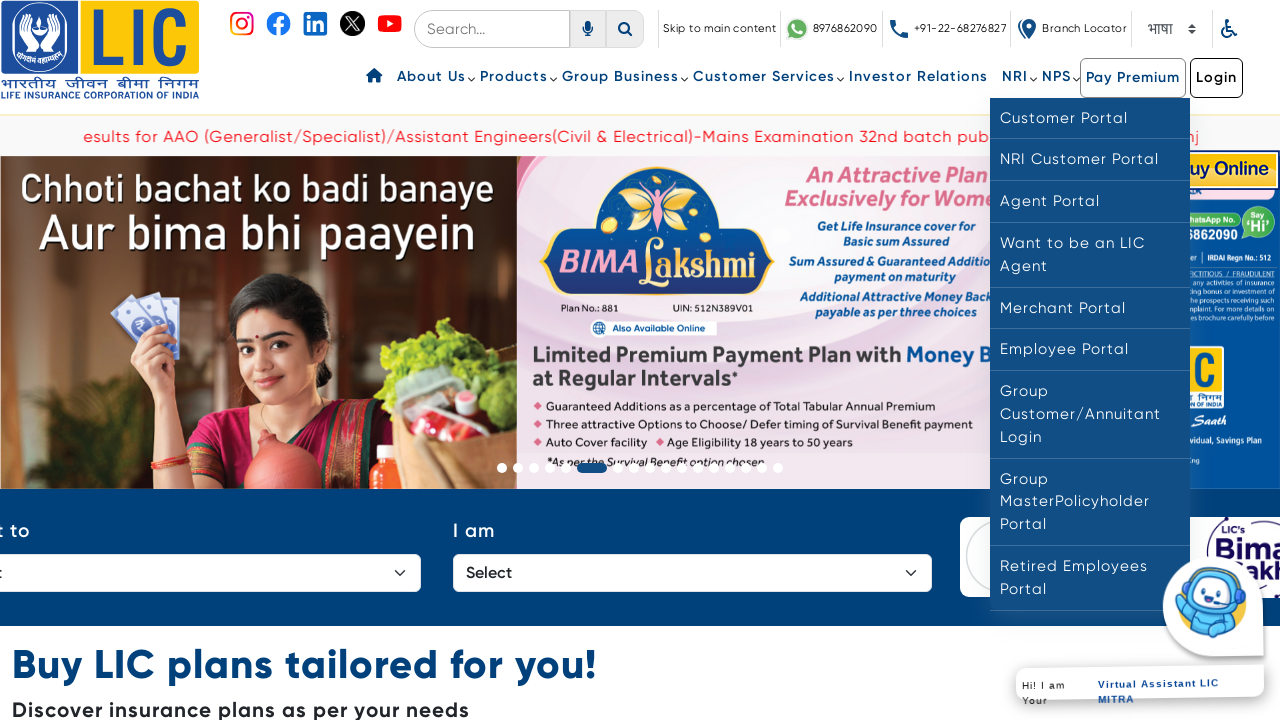

Waited for alert to be dismissed
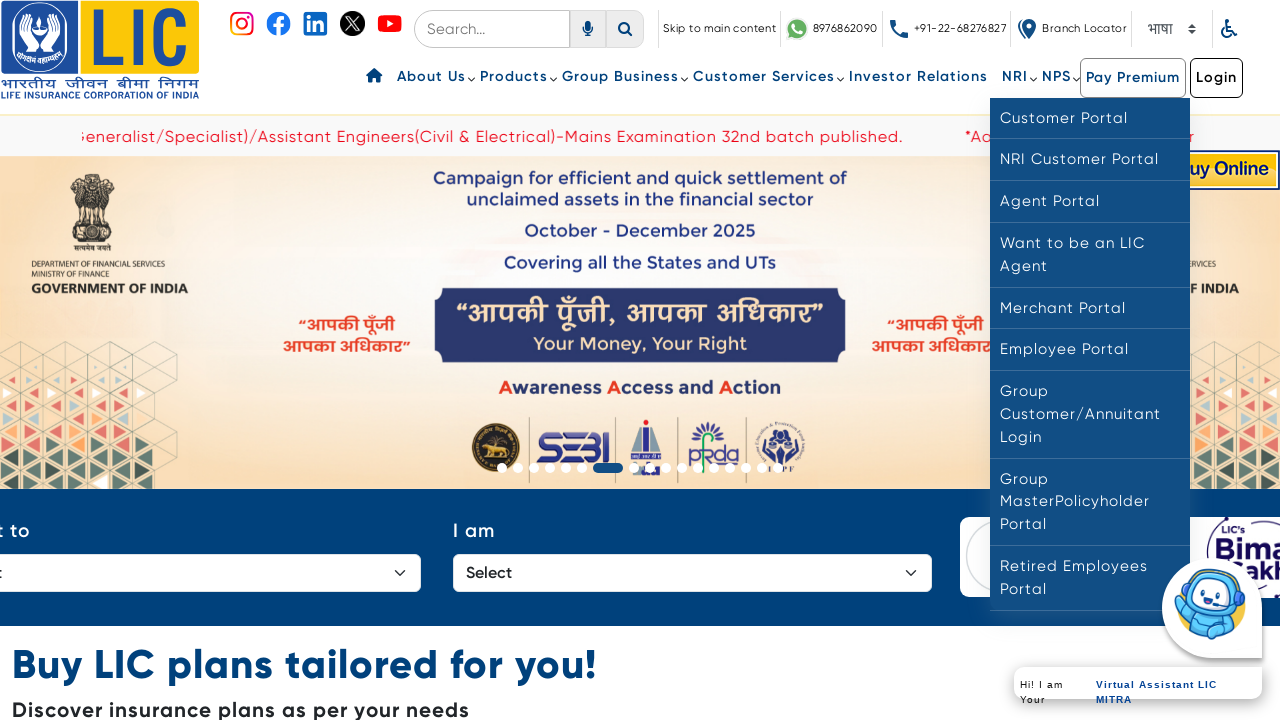

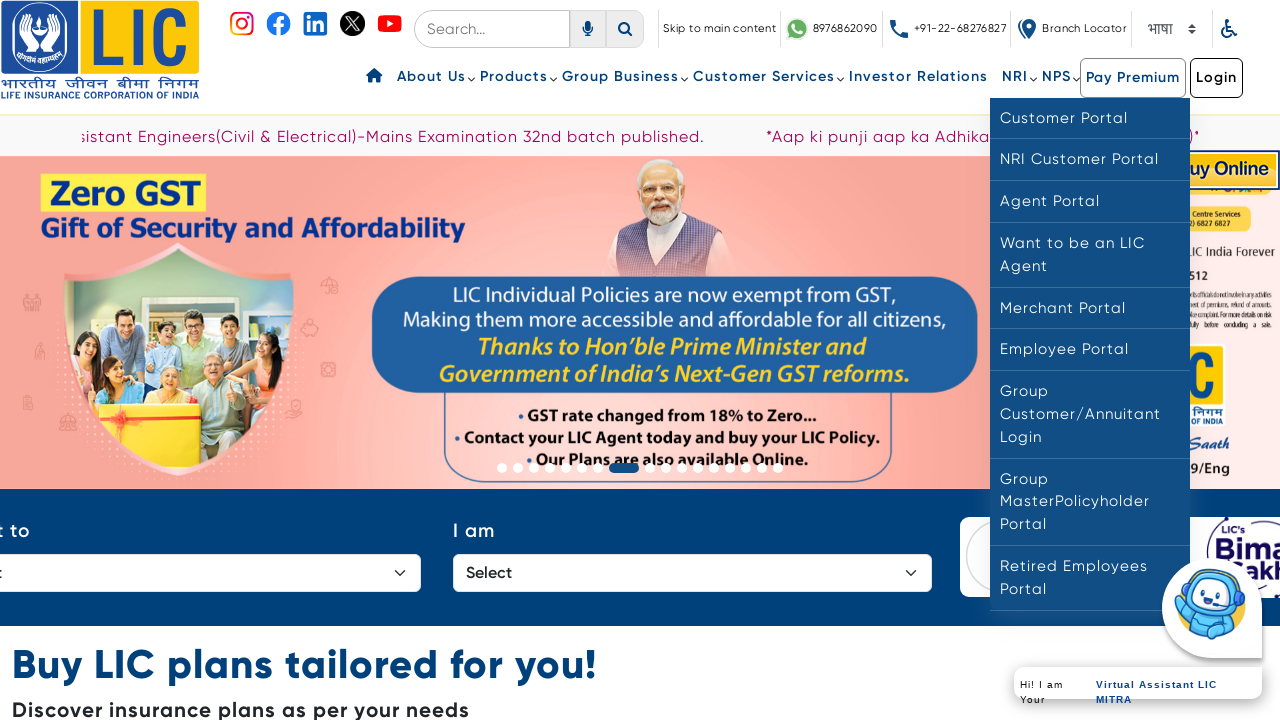